Tests form submission by filling a username field and submitting the form, then verifying the thank you message appears

Starting URL: https://eviltester.github.io/synchole/form.html

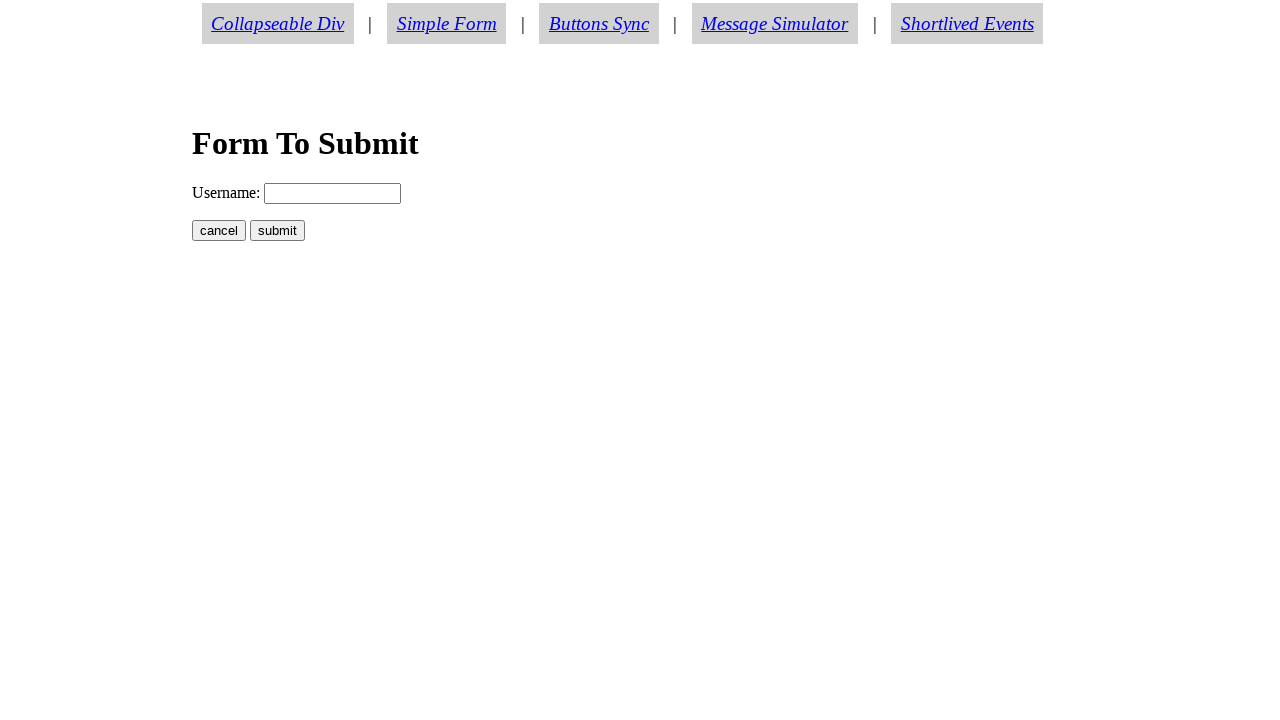

Filled username field with 'bob' on input[name='username']
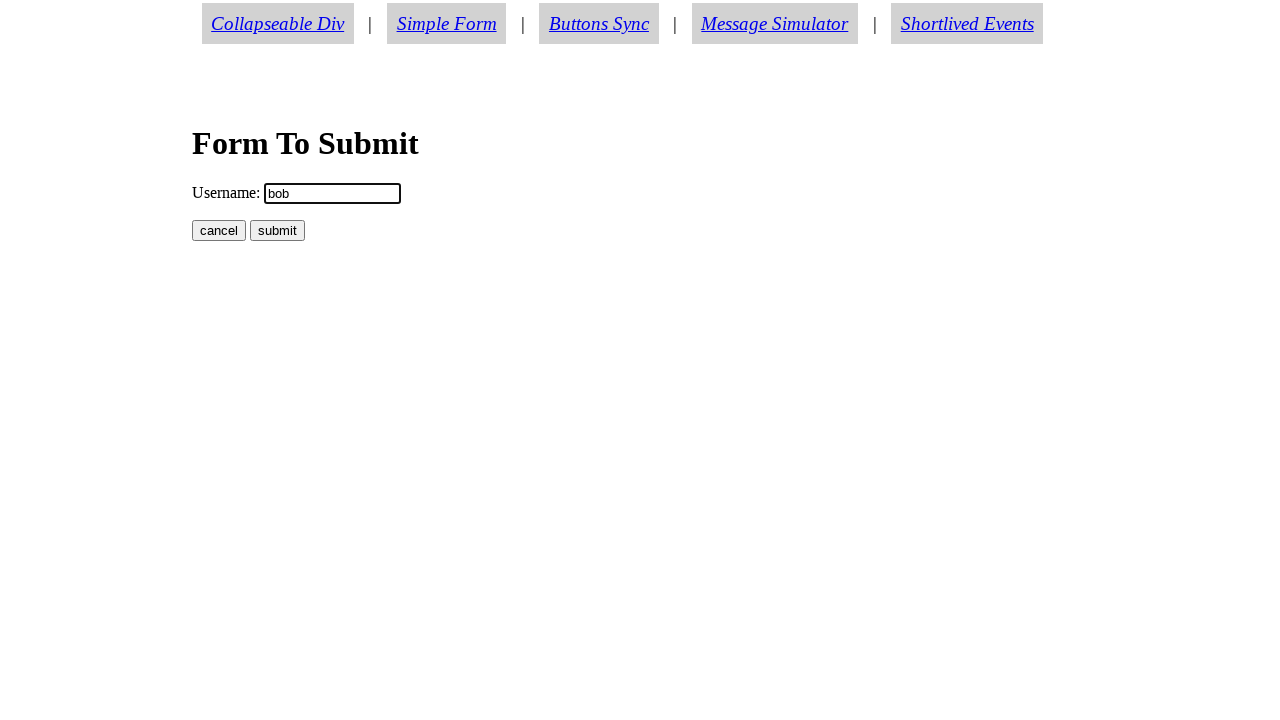

Pressed Enter to submit the form on input[name='username']
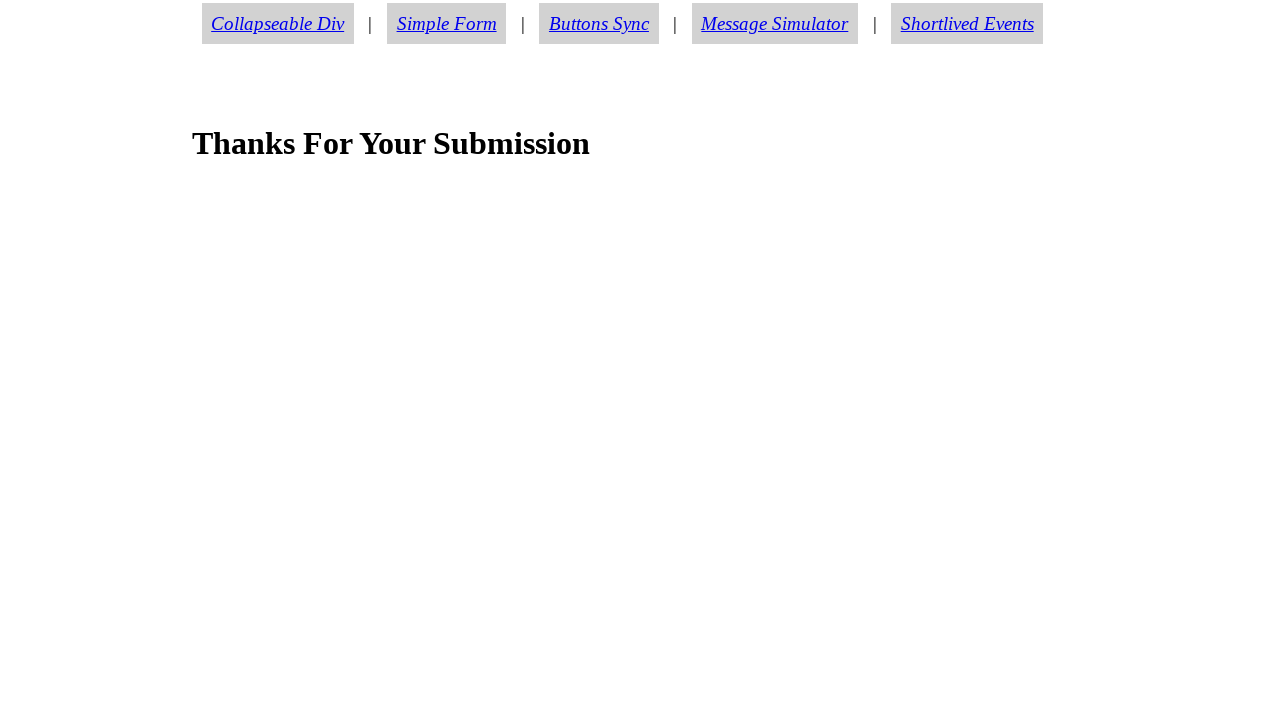

Located the thanks message element
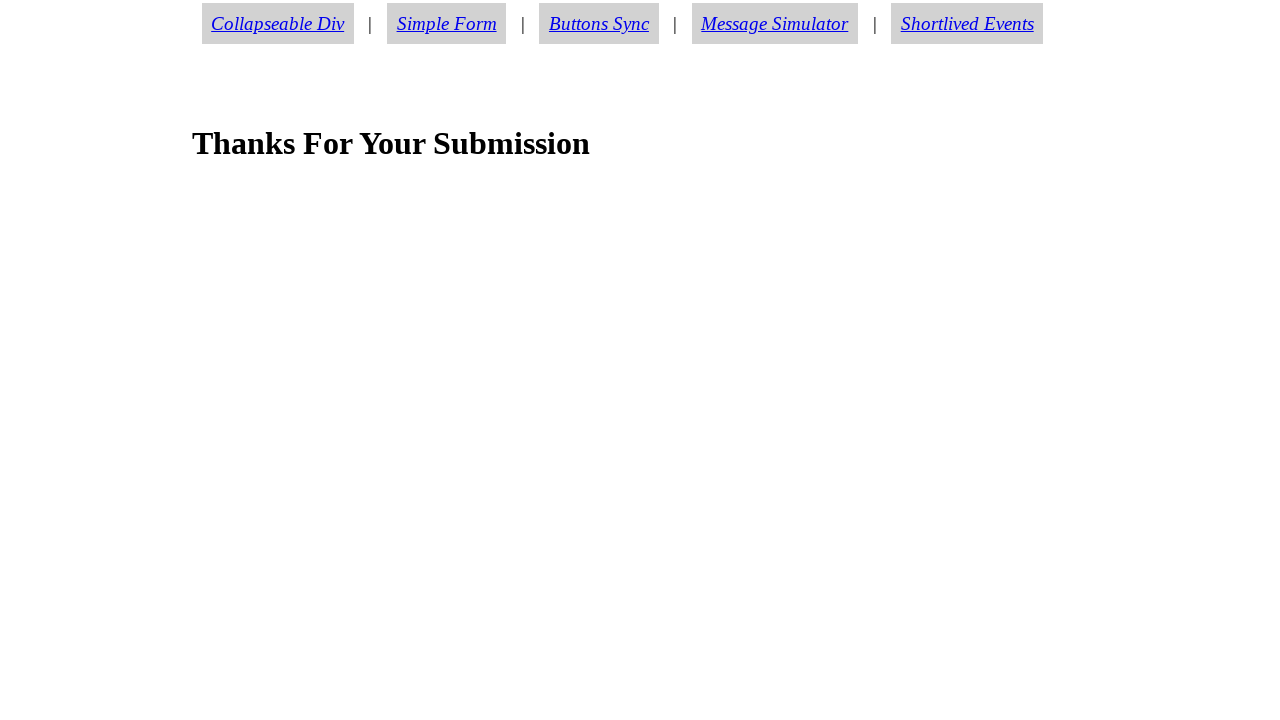

Verified thank you message displays 'Thanks For Your Submission'
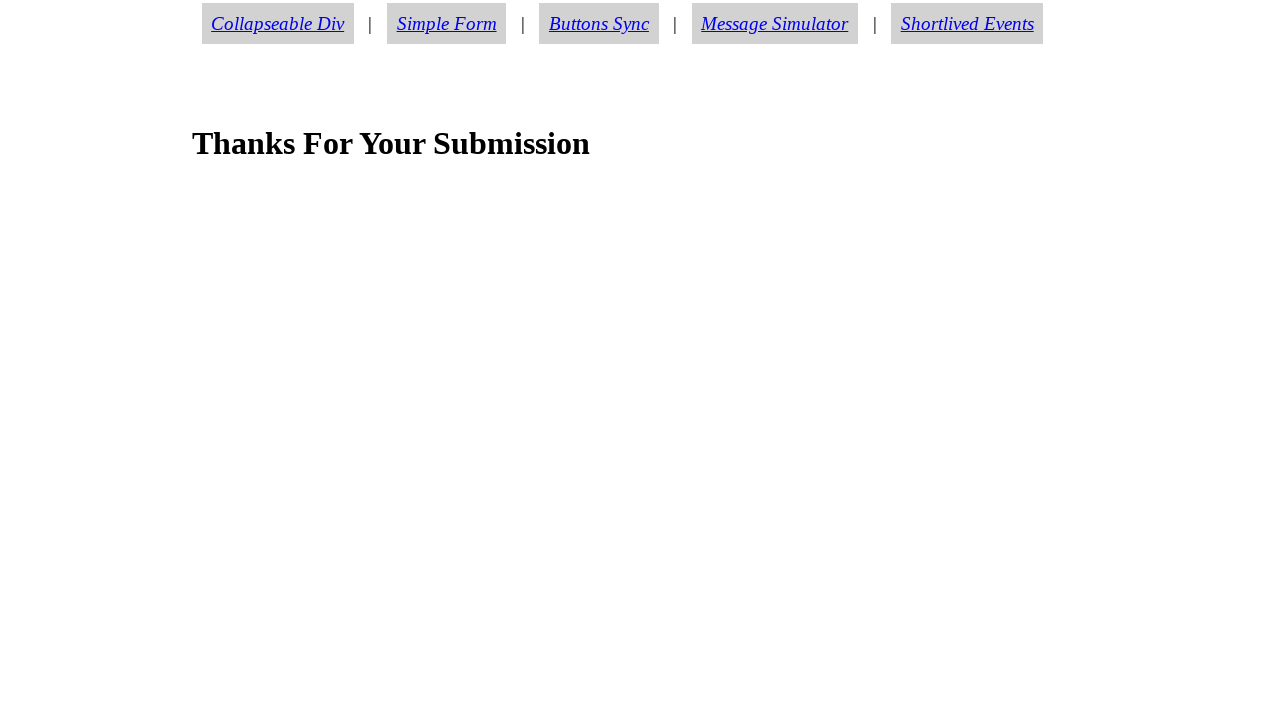

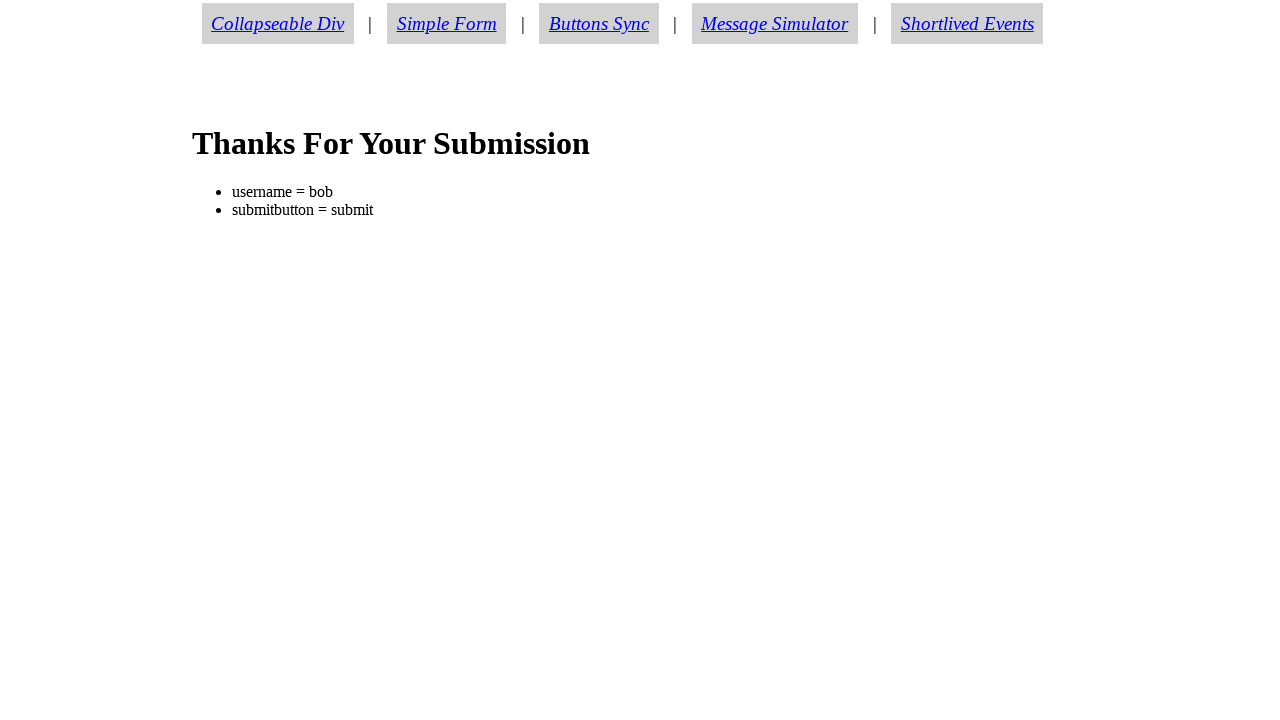